Tests an authorized card payment flow by filling in card details (test card 4000000000000077) and submitting the form

Starting URL: https://sandbox.cardpay.com/MI/cardpayment2.html?orderXml=PE9SREVSIFdBTExFVF9JRD0nODI5OScgT1JERVJfTlVNQkVSPSc0NTgyMTEnIEFNT1VOVD0nMjkxLjg2JyBDVVJSRU5DWT0nRVVSJyAgRU1BSUw9J2N1c3RvbWVyQGV4YW1wbGUuY29tJz4KPEFERFJFU1MgQ09VTlRSWT0nVVNBJyBTVEFURT0nTlknIFpJUD0nMTAwMDEnIENJVFk9J05ZJyBTVFJFRVQ9JzY3NyBTVFJFRVQnIFBIT05FPSc4NzY5OTA5MCcgVFlQRT0nQklMTElORycvPgo8L09SREVSPg==&sha512=998150a2b27484b776a1628bfe7505a9cb430f276dfa35b14315c1c8f03381a90490f6608f0dcff789273e05926cd782e1bb941418a9673f43c47595aa7b8b0d

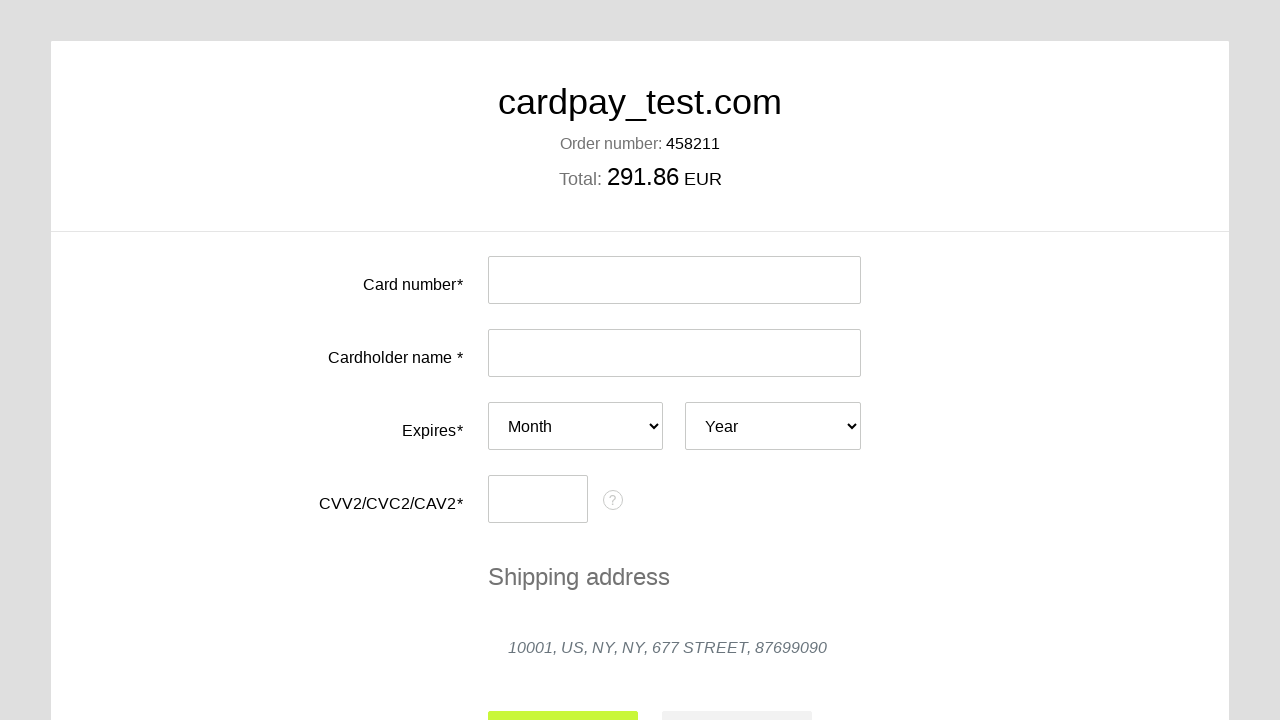

Filled card number with test card 4000000000000077 on #input-card-number
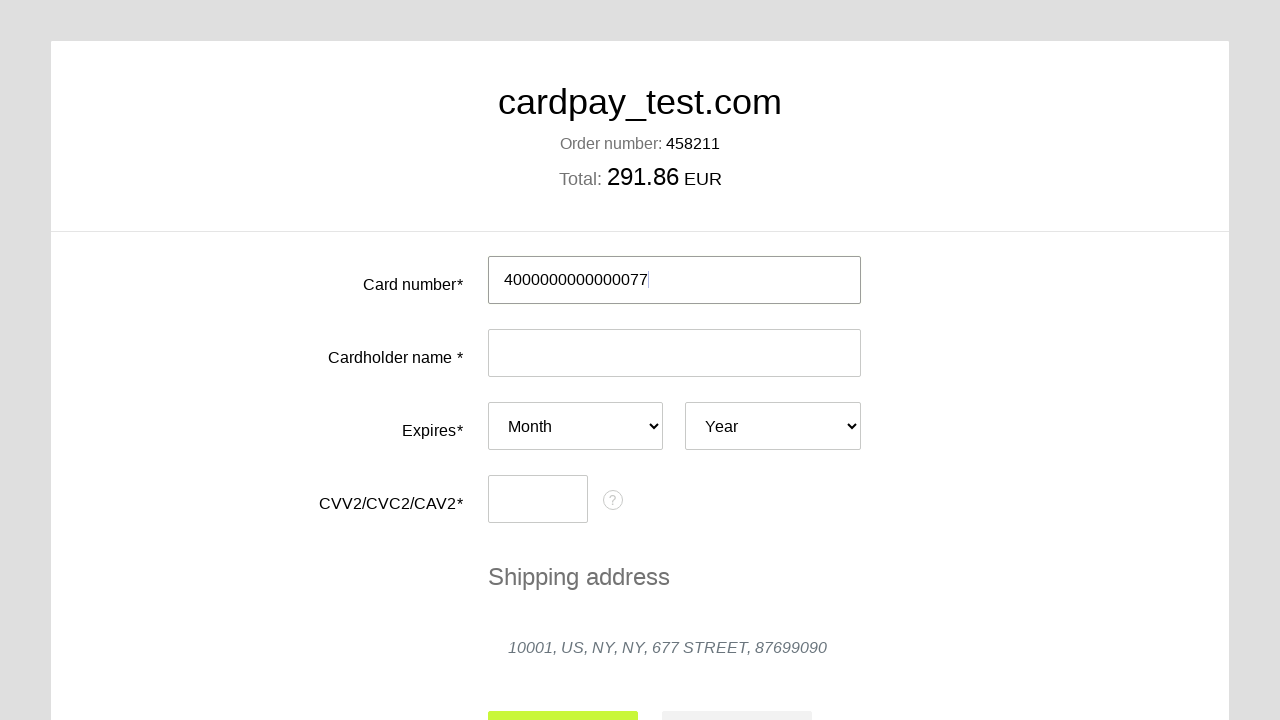

Filled cardholder name with 'MIKE KIN' on #input-card-holder
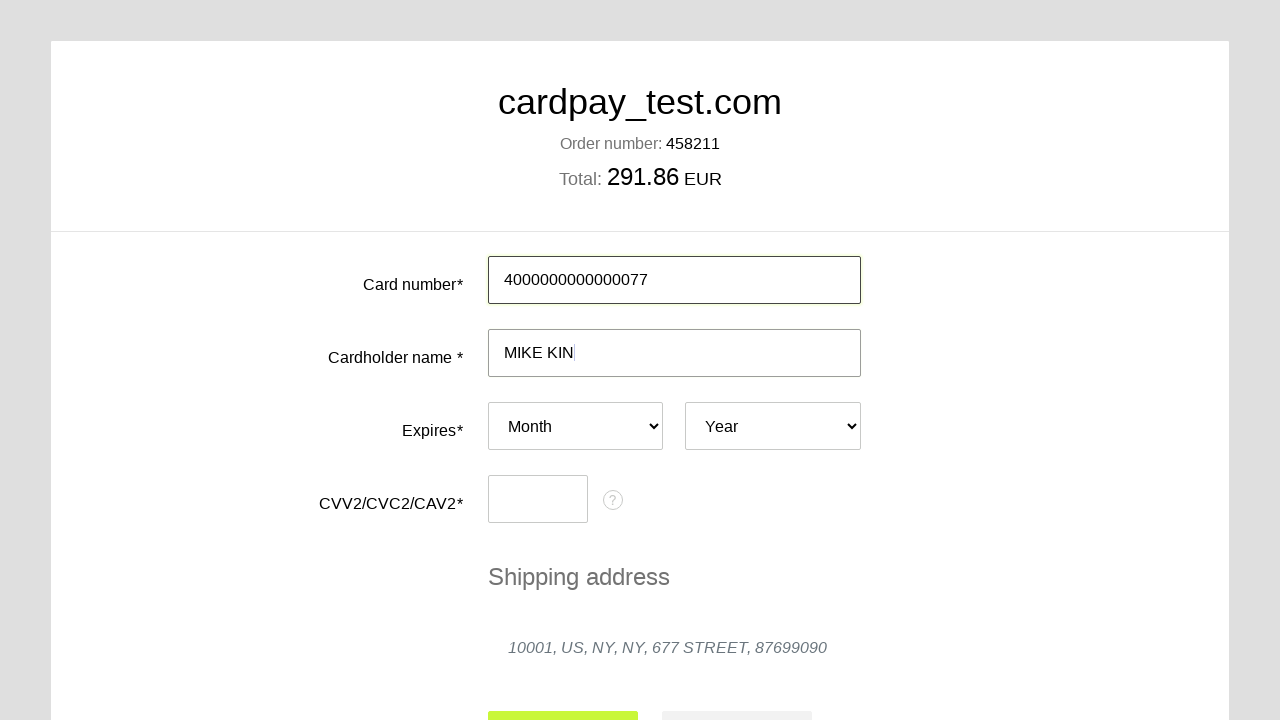

Selected card expiry month as July (07) on #card-expires-month
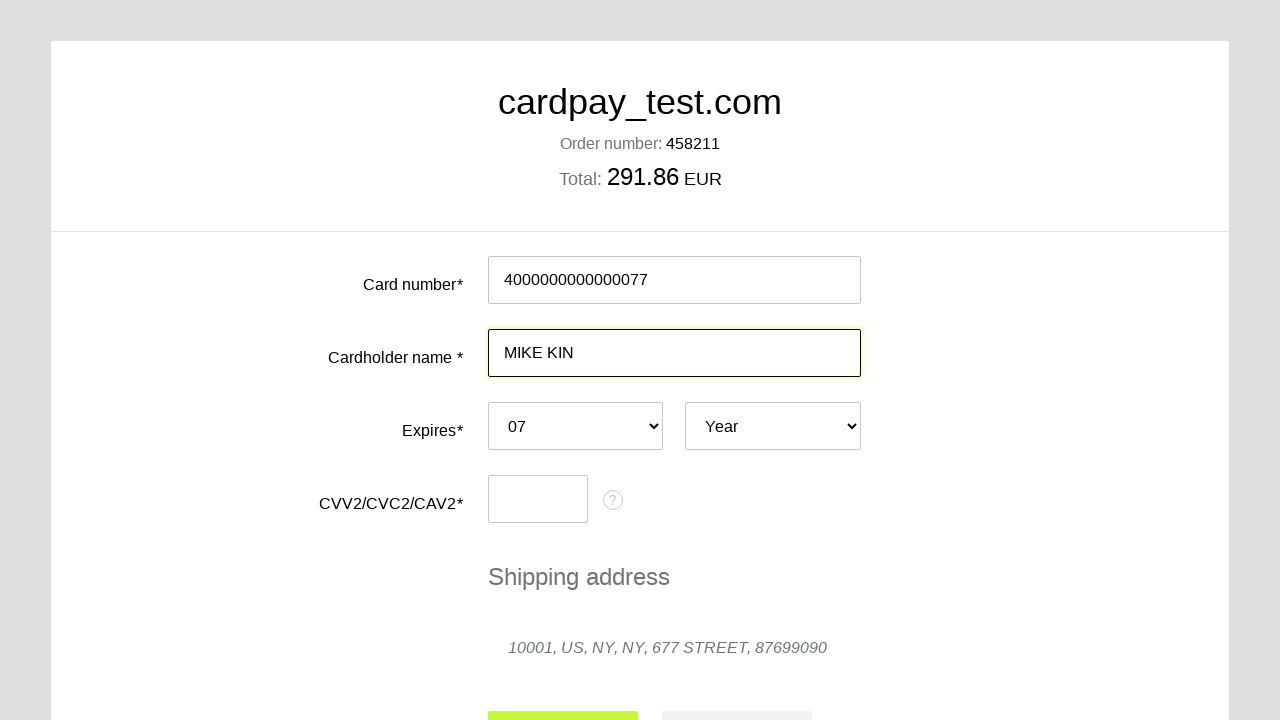

Selected card expiry year as 2037 on #card-expires-year
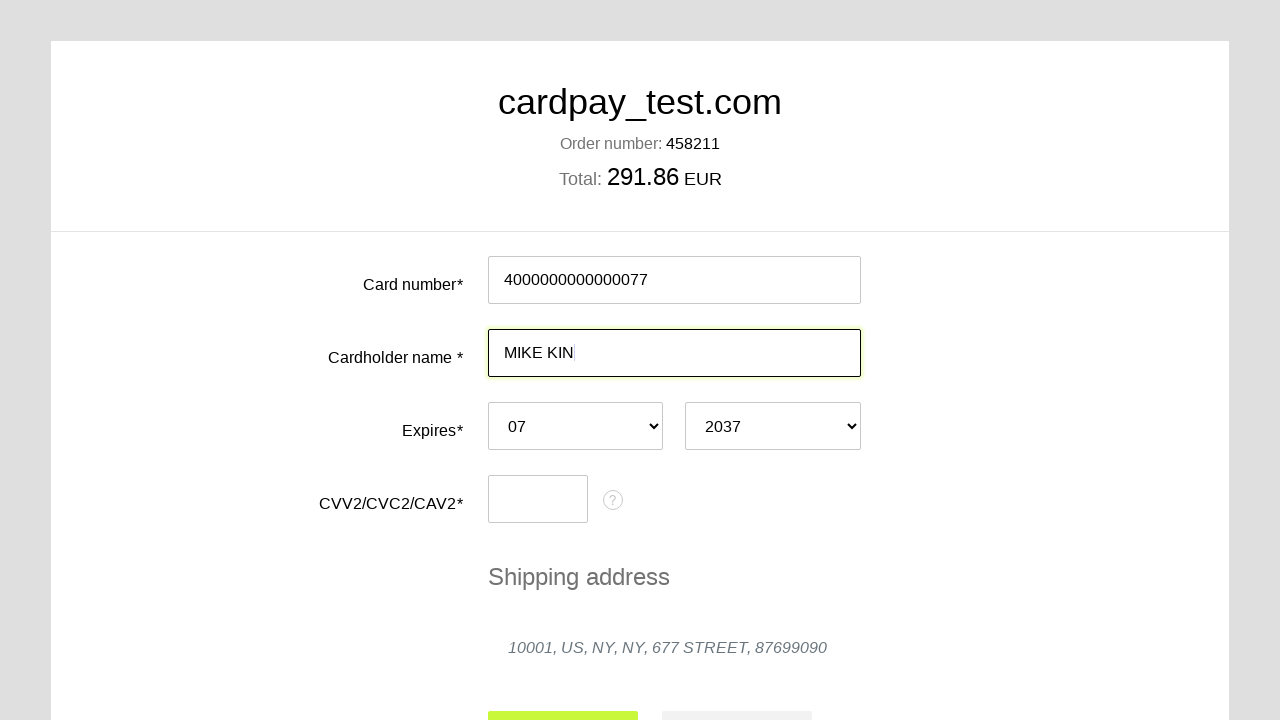

Filled CVC security code with '007' on #input-card-cvc
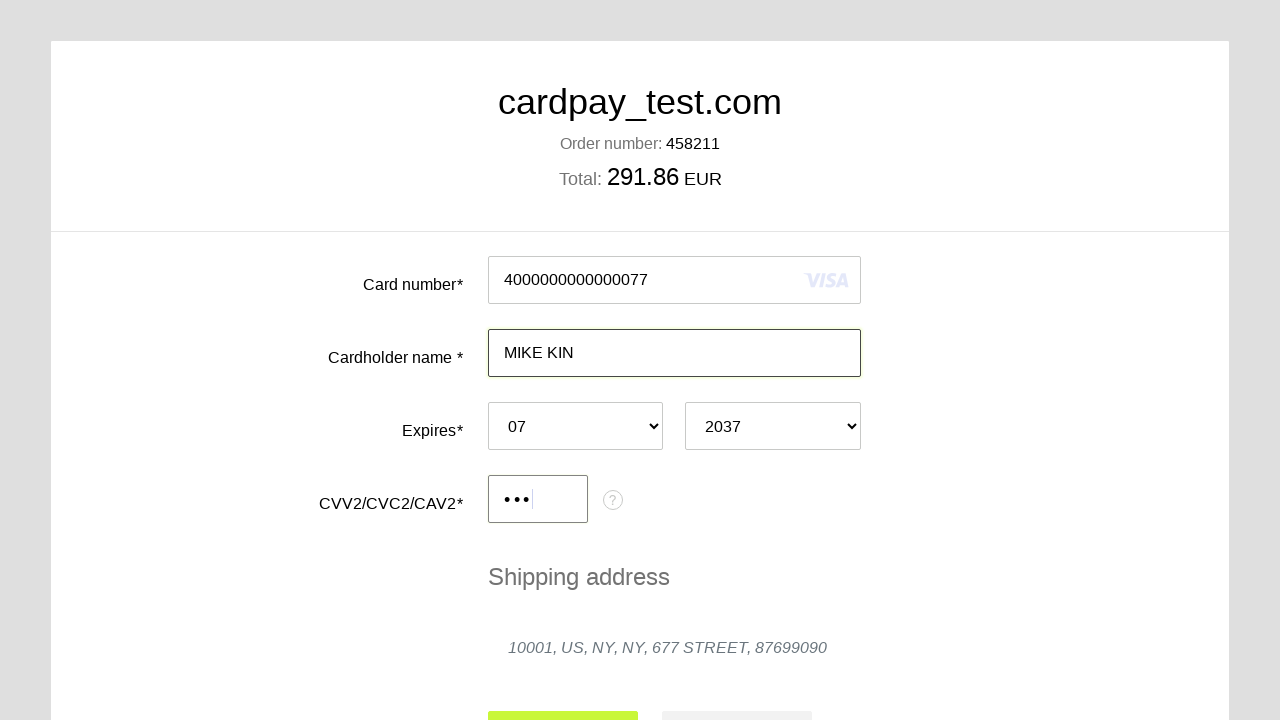

Clicked payment submission button at (563, 696) on #action-submit
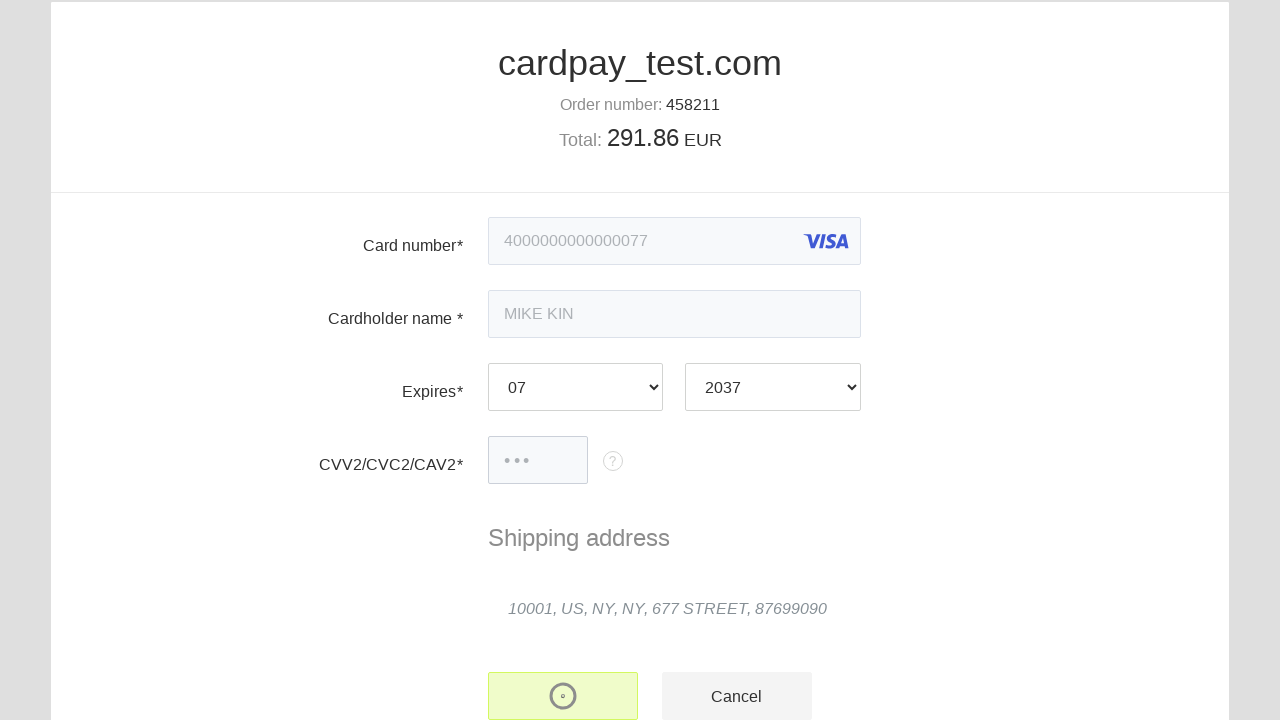

Payment status element loaded - authorized payment completed
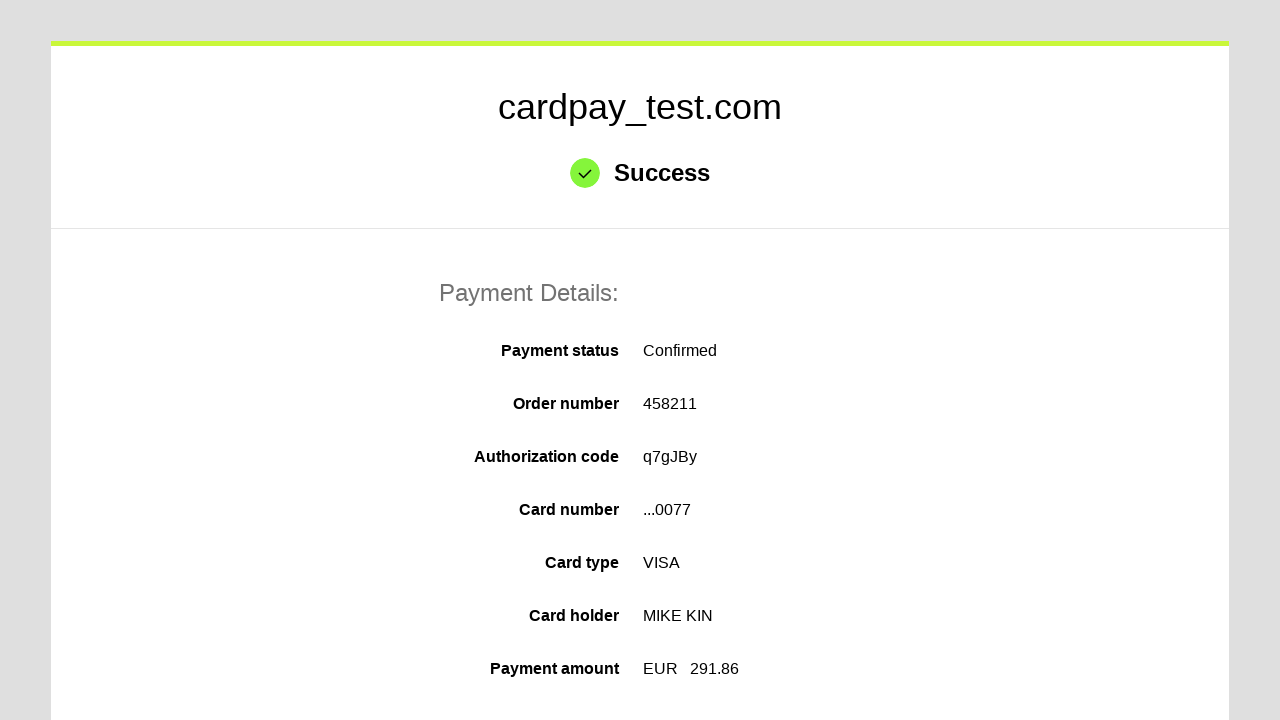

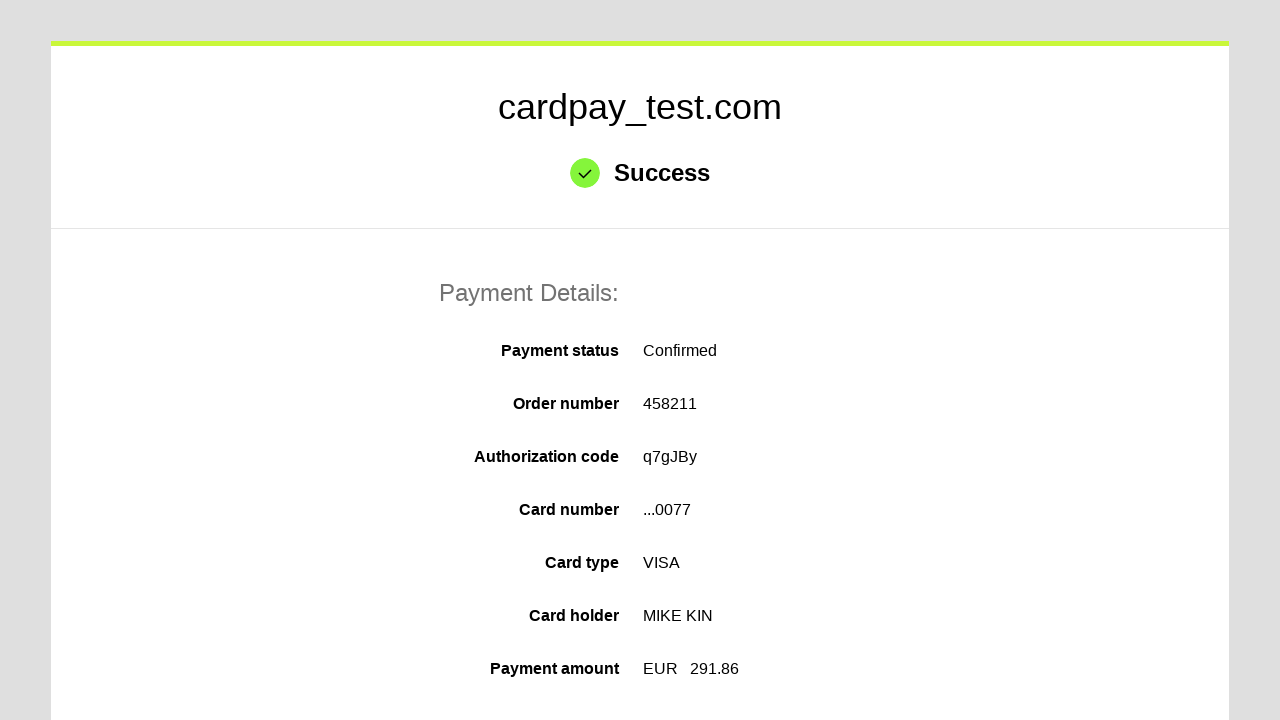